Opens the gift certificates page by clicking on the gift certificates button

Starting URL: https://www.chitai-gorod.ru/

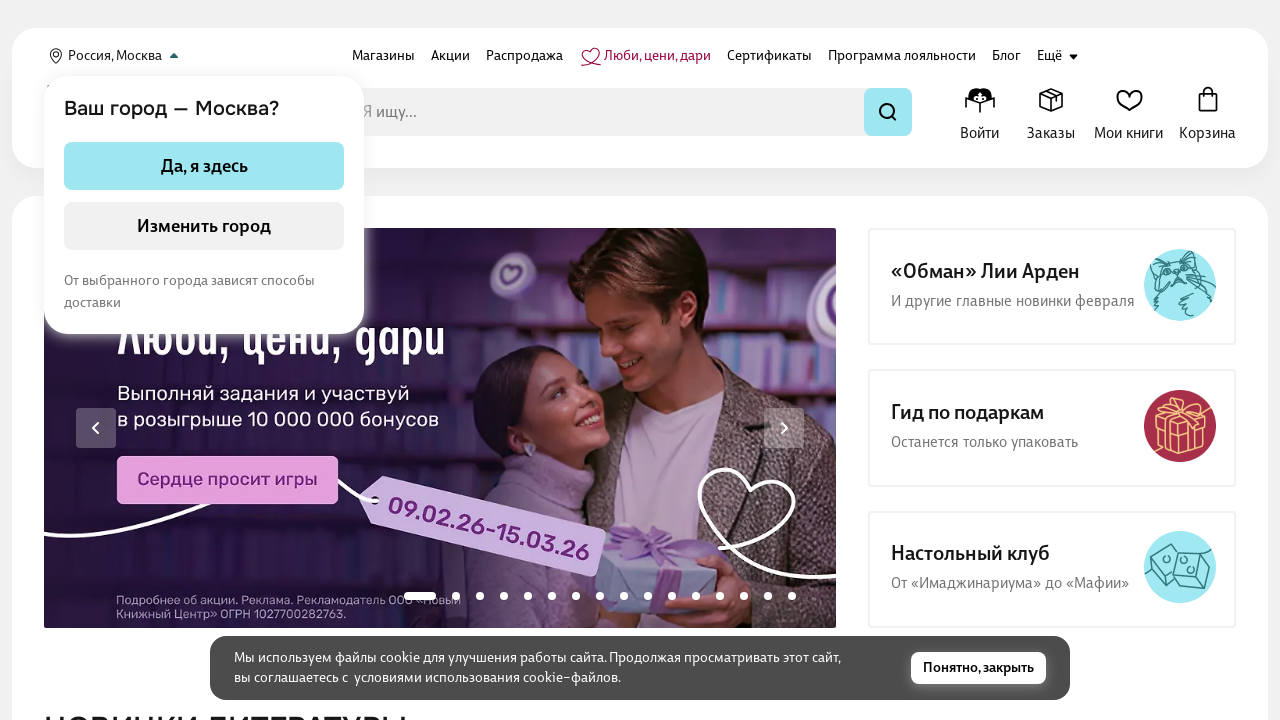

Clicked on gift certificates button to open gift certificates page at (770, 56) on a[href="/certificate"]
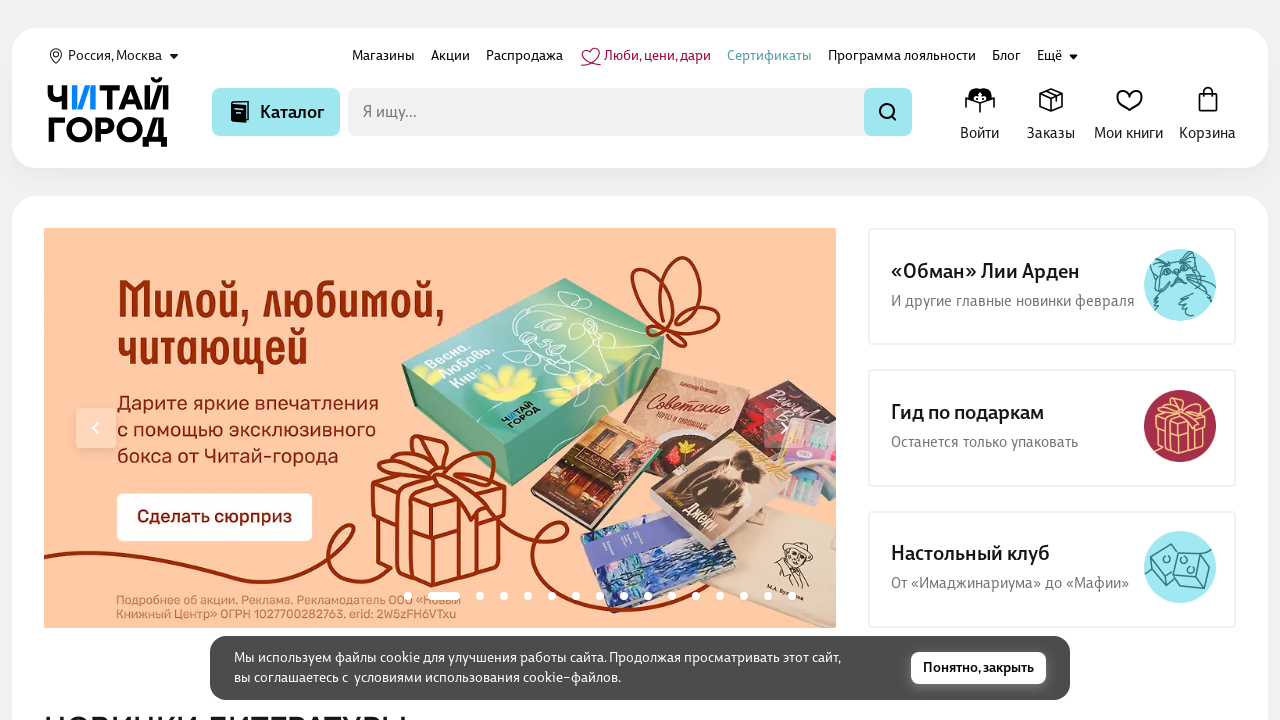

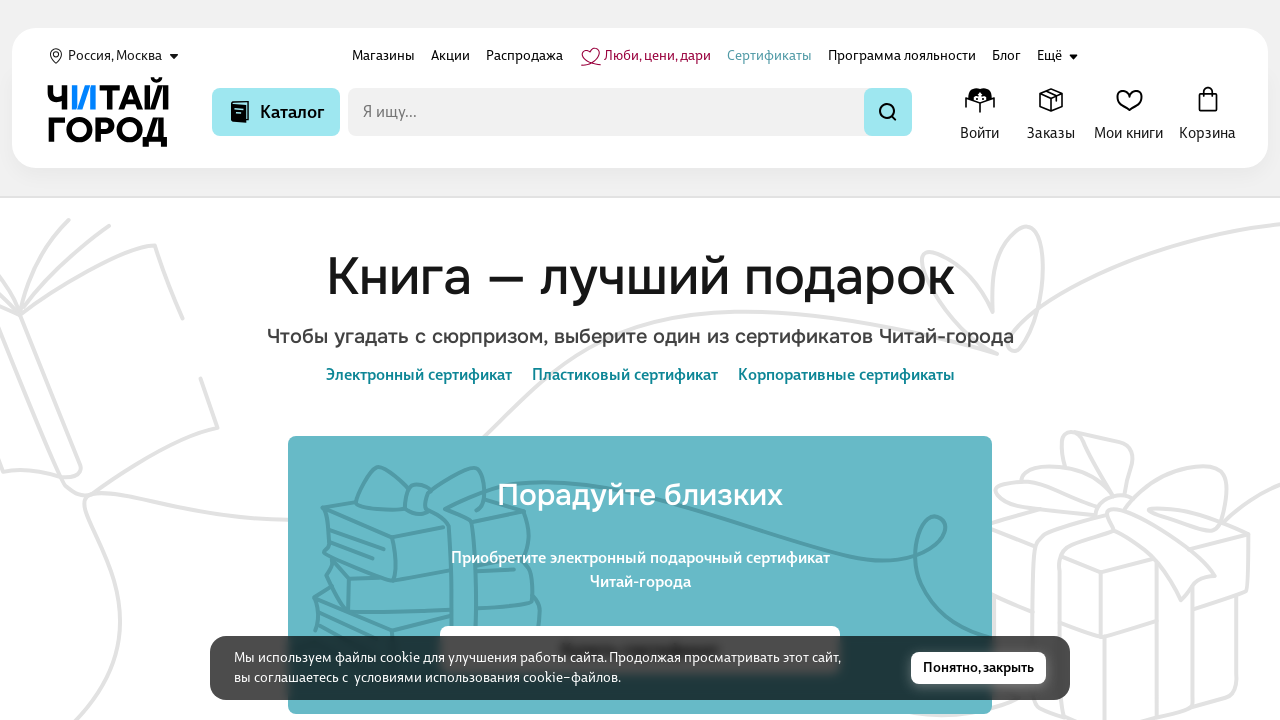